Tests product search and cart functionality by searching for products containing "ca" and adding one to cart

Starting URL: https://rahulshettyacademy.com/seleniumPractise/#/

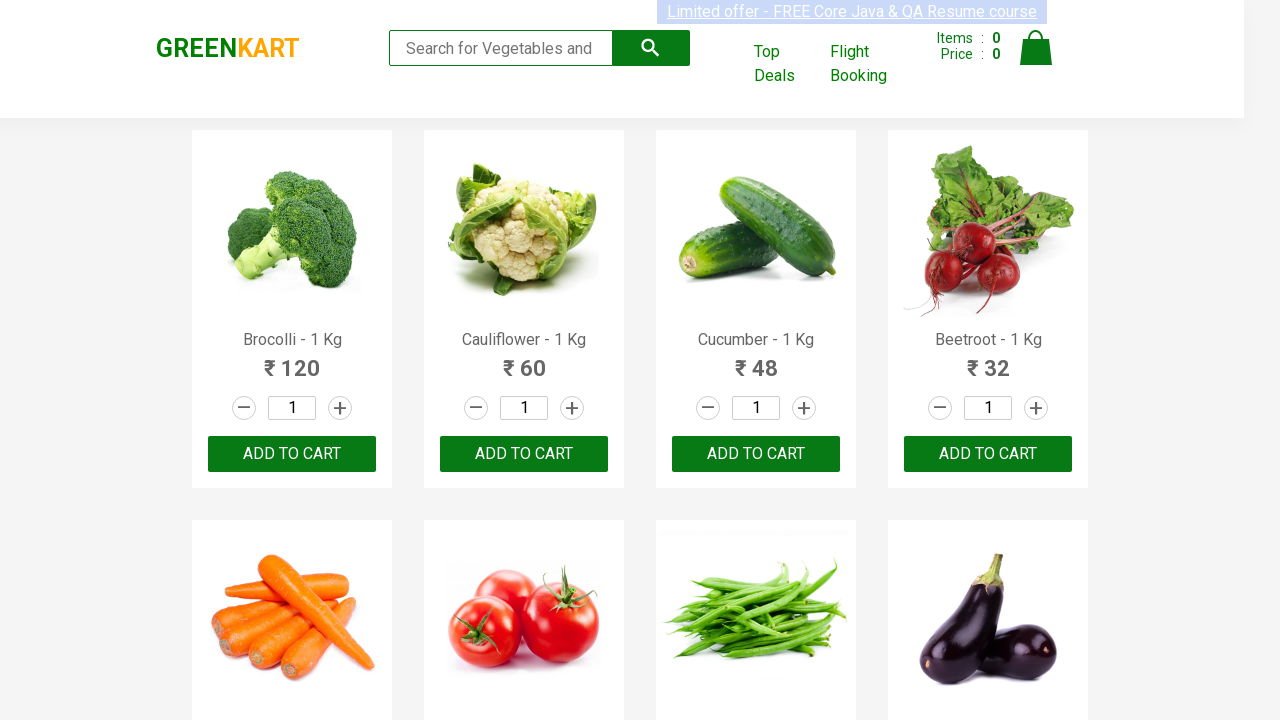

Filled search field with 'ca' on input.search-keyword
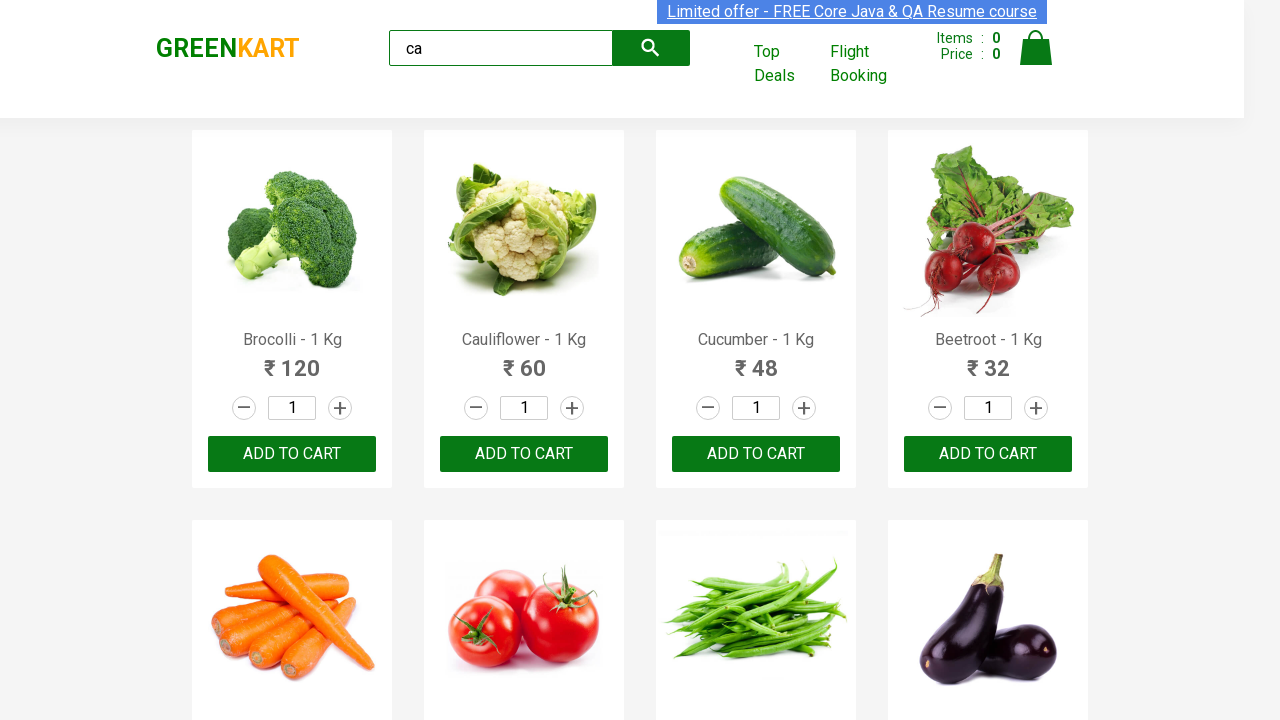

Waited 2 seconds for products to load
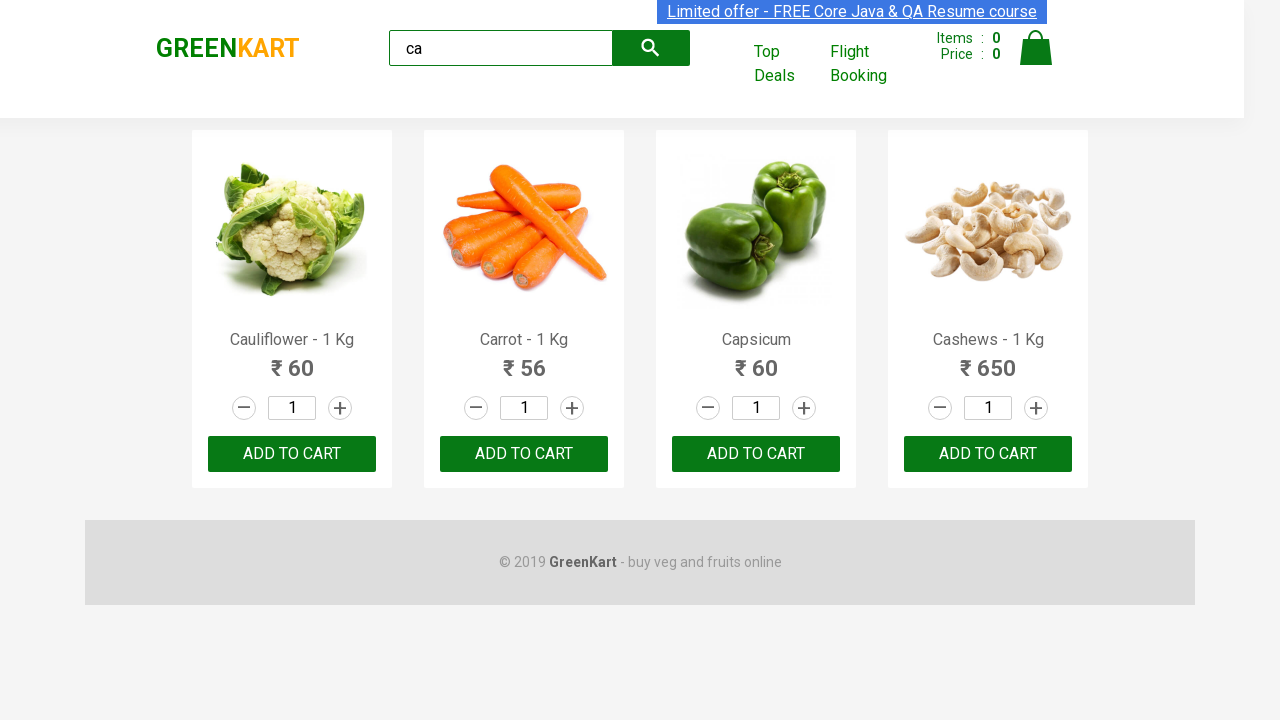

Products loaded and selector found
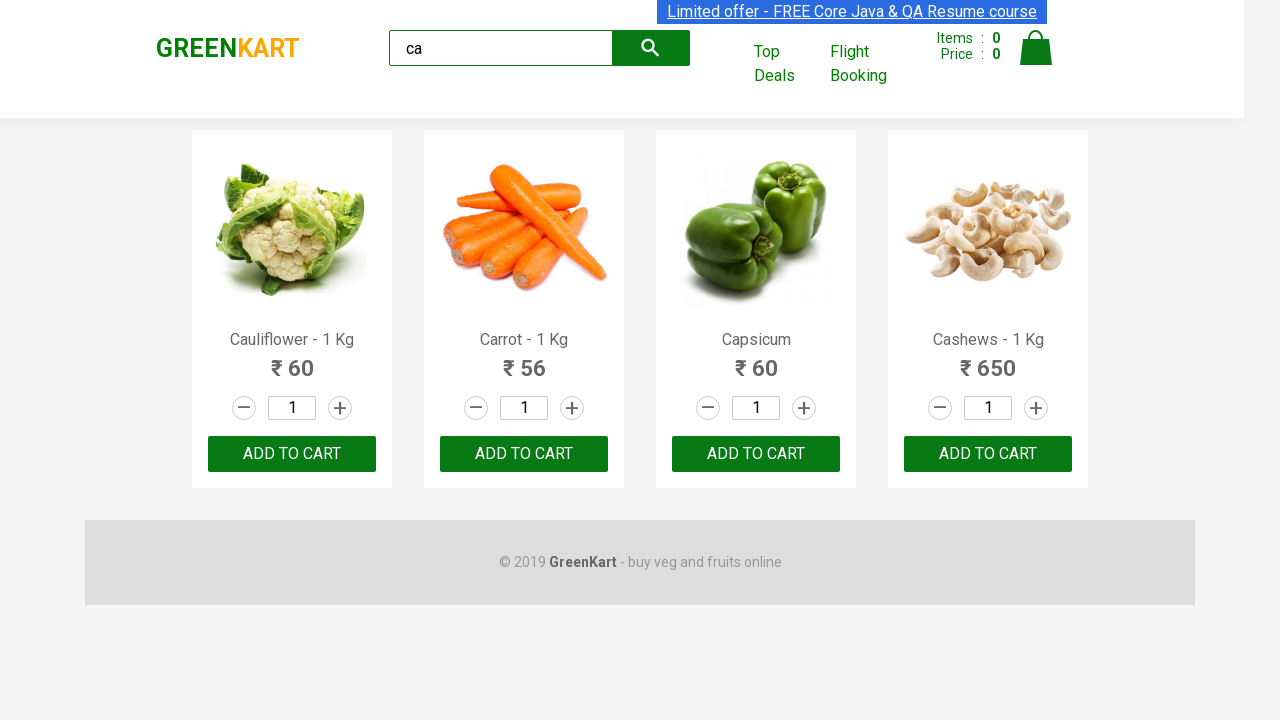

Verified 4 products are displayed matching 'ca' search
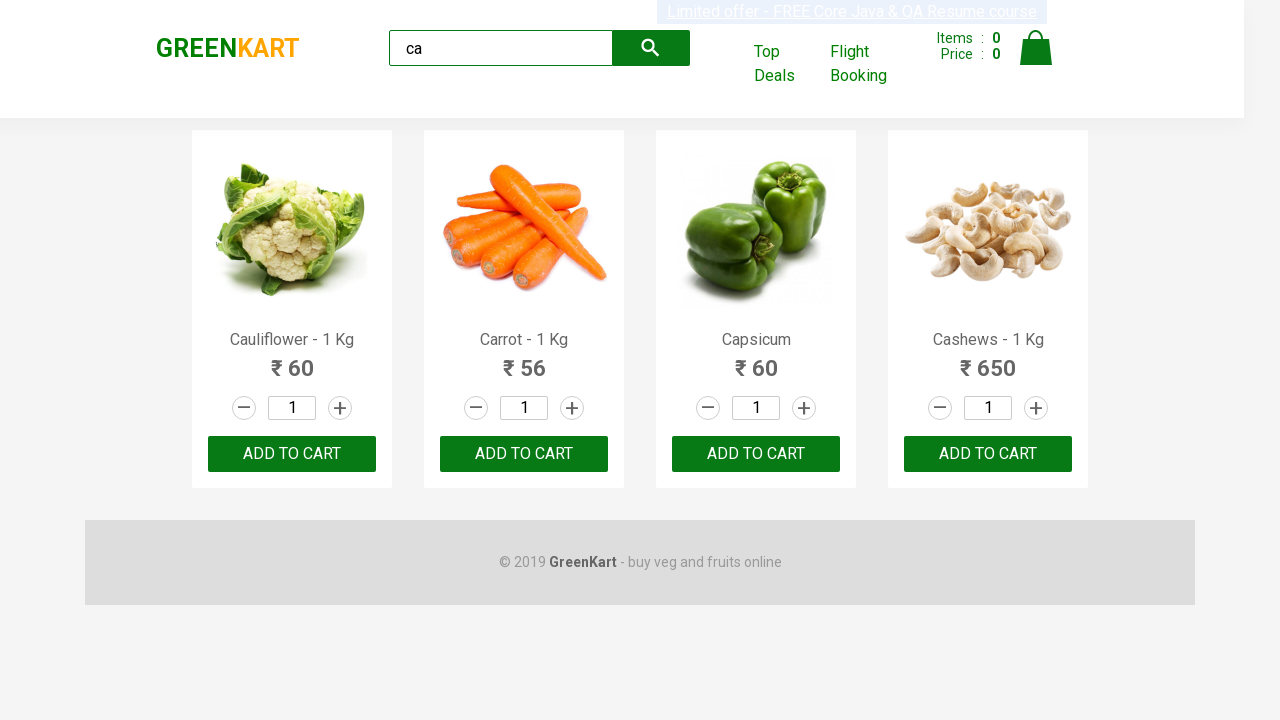

Clicked ADD TO CART button on the third product at (756, 454) on .products .product >> nth=2 >> text=ADD TO CART
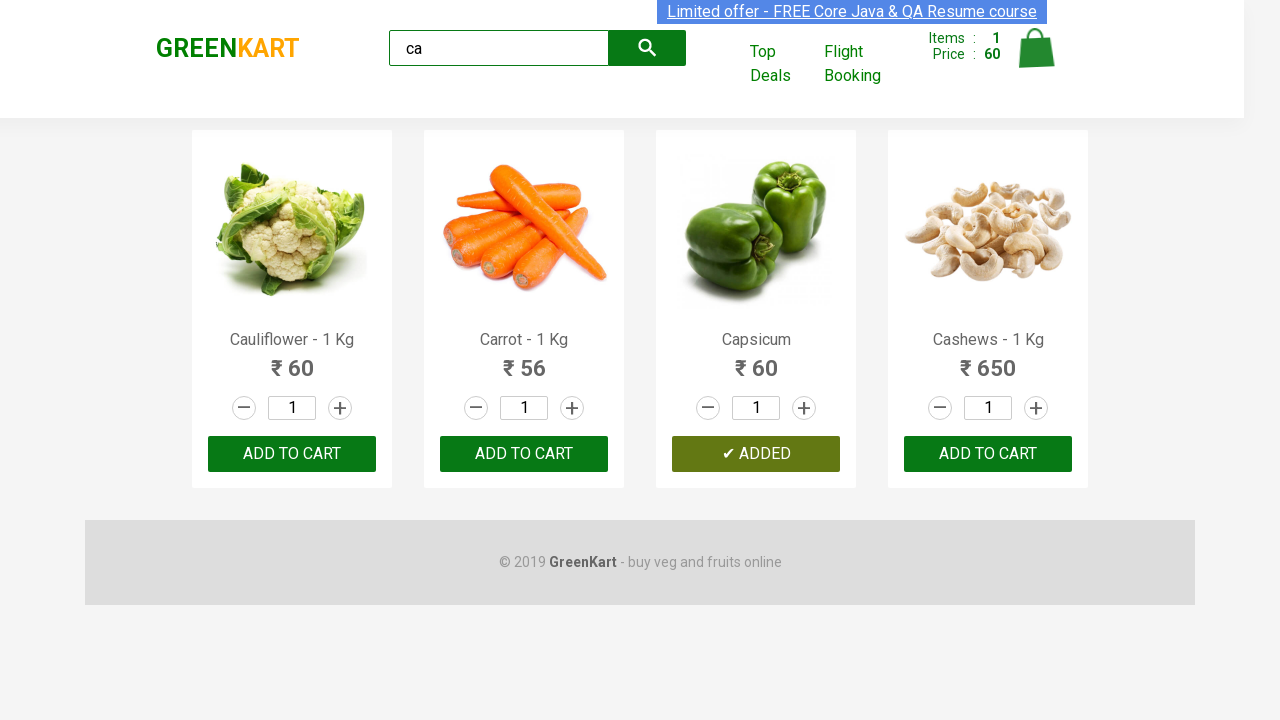

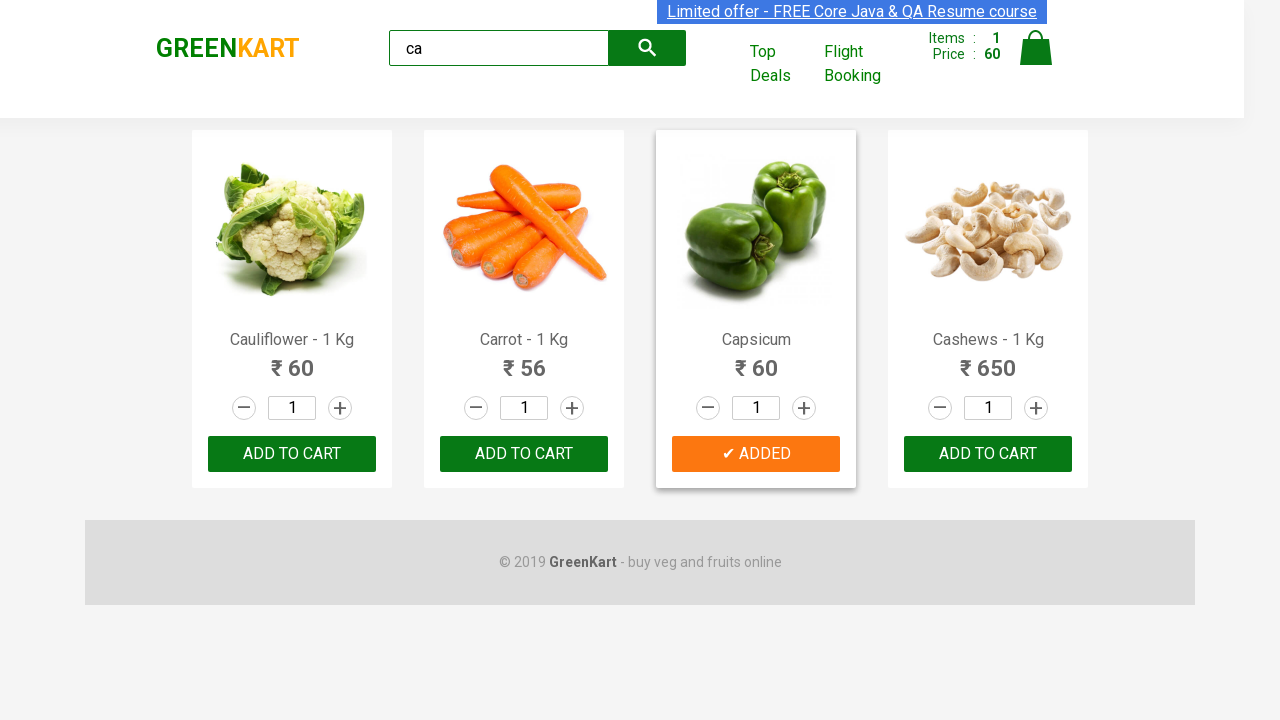